Tests table sorting functionality by clicking on a column header to sort the data

Starting URL: https://rahulshettyacademy.com/seleniumPractise/#/offers

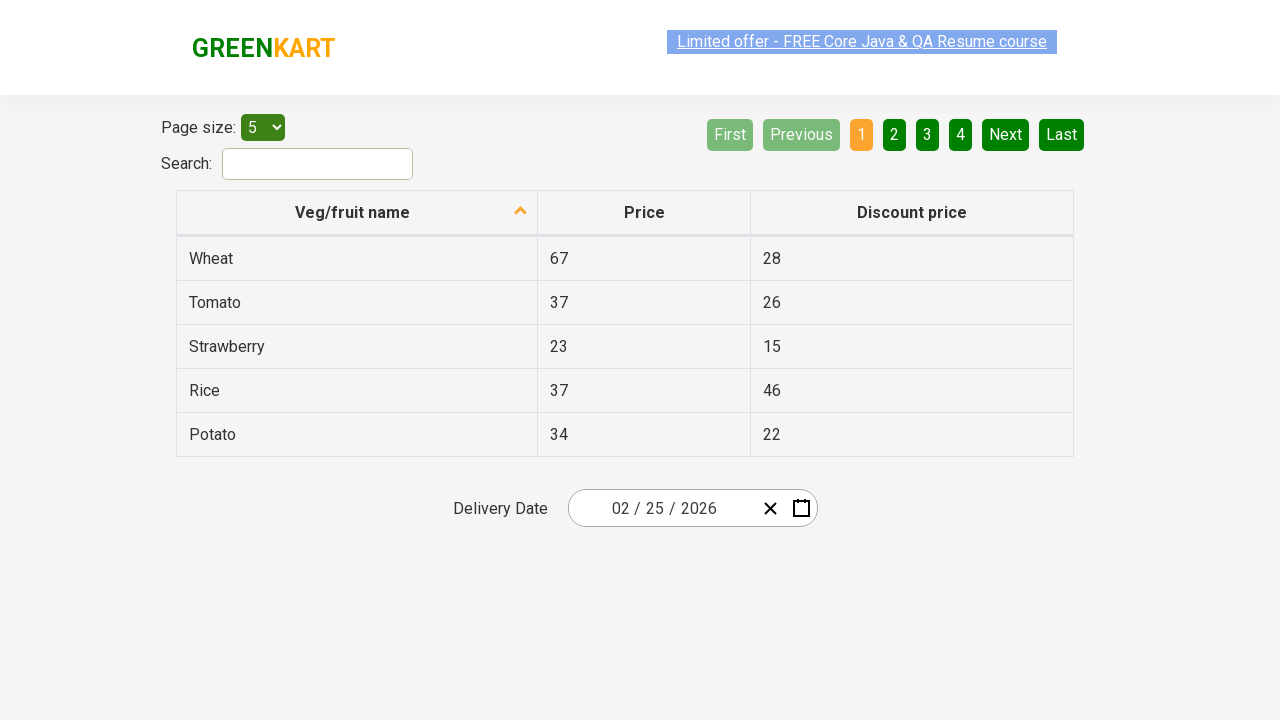

Clicked first column header to sort table at (357, 213) on tr th:nth-child(1)
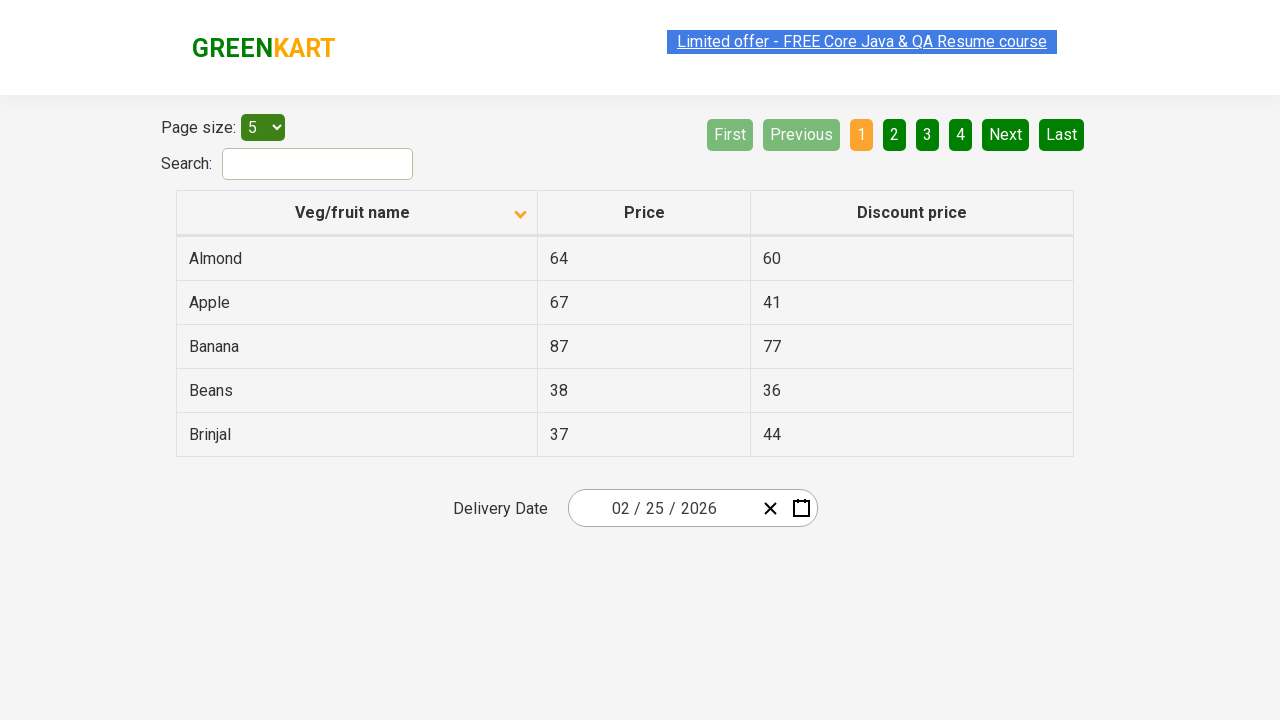

Table finished sorting after network idle
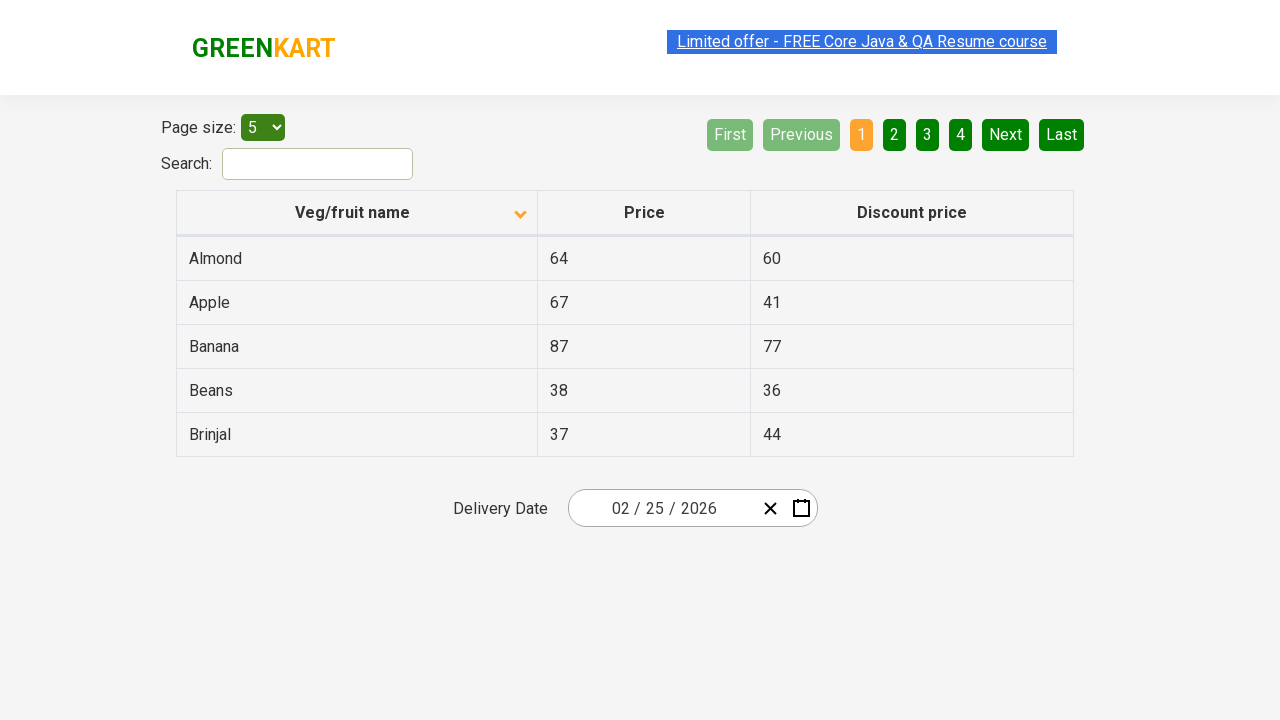

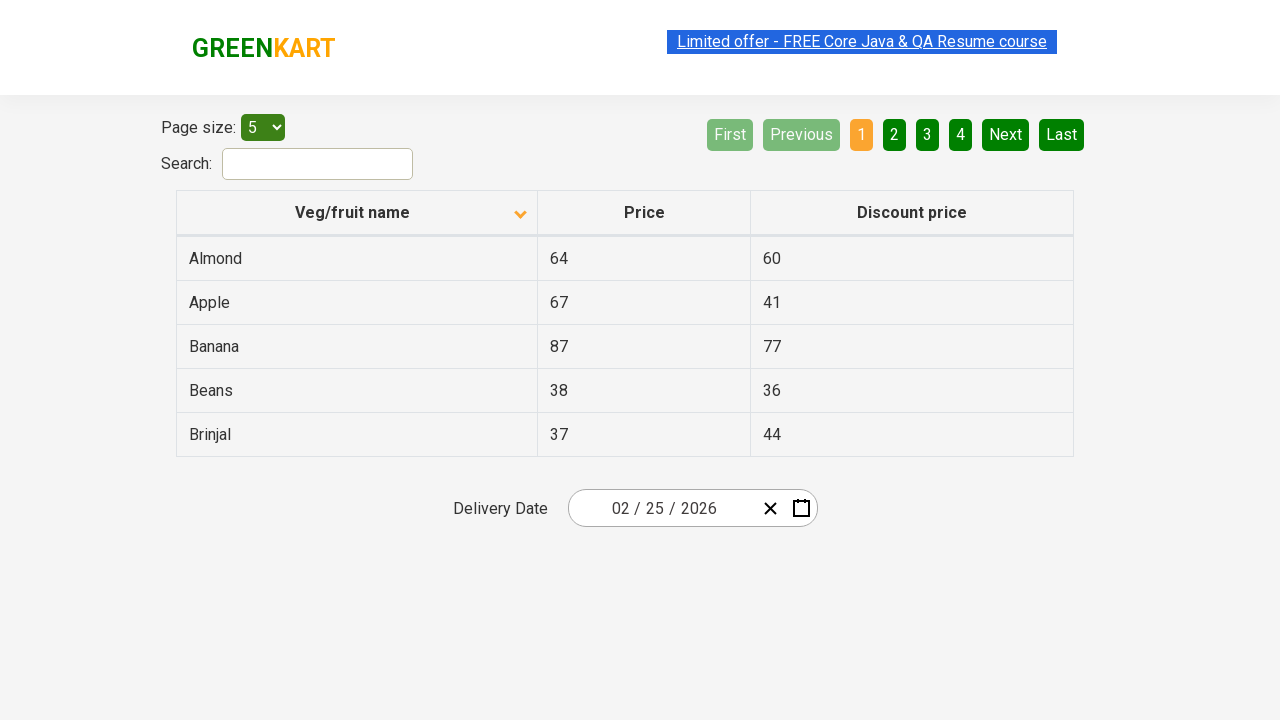